Verifies that the Laravel website has the expected title containing specific text patterns

Starting URL: https://laravel.com

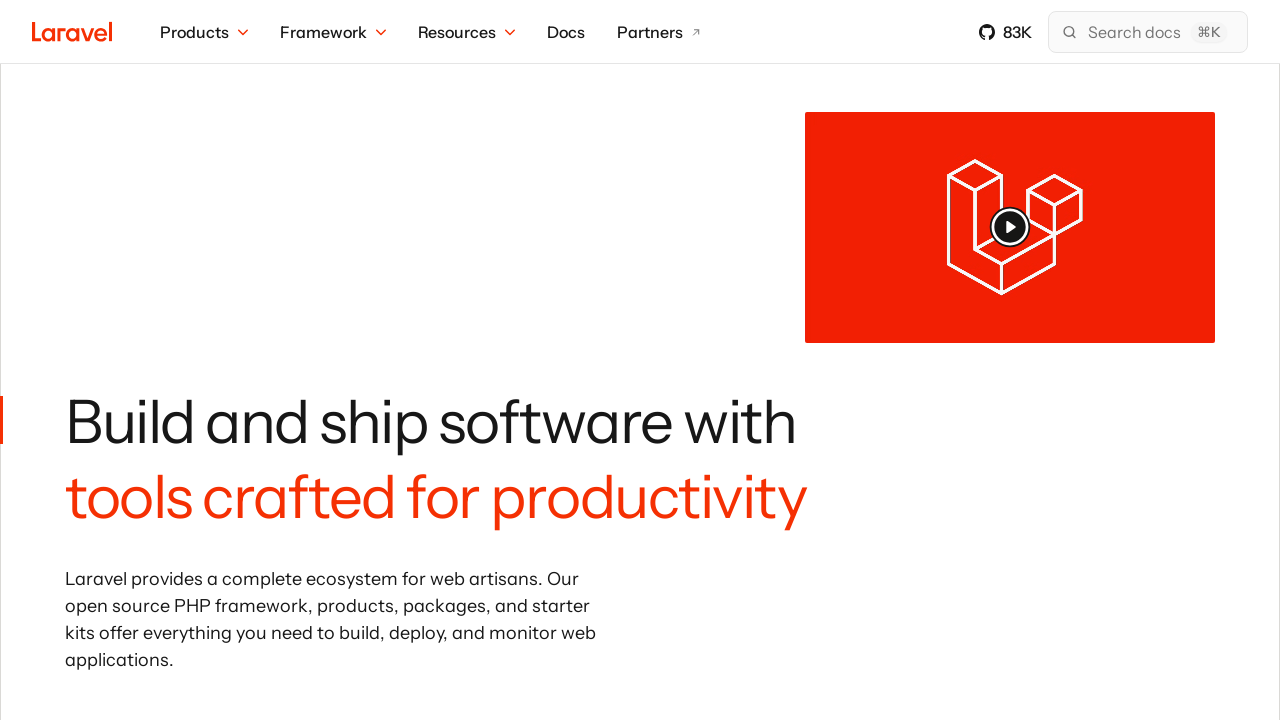

Verified page title exactly matches 'Laravel - The PHP Framework For Web Artisans'
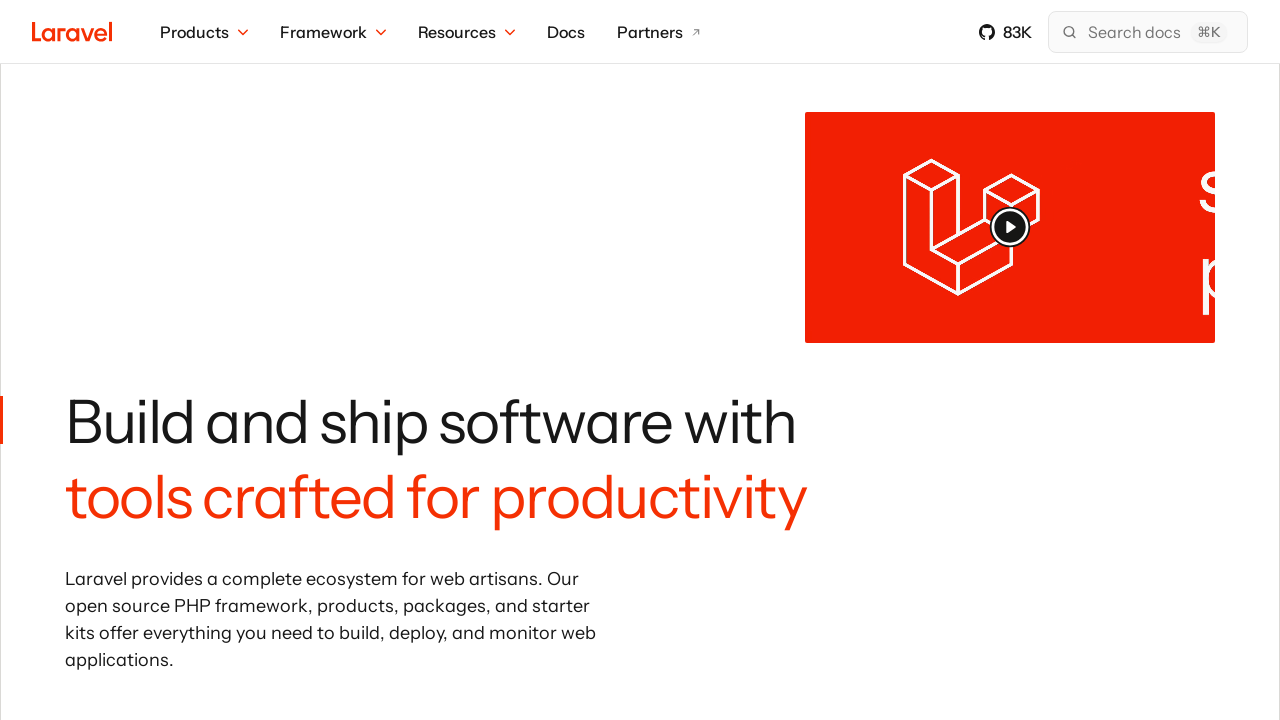

Verified page title contains 'Framework'
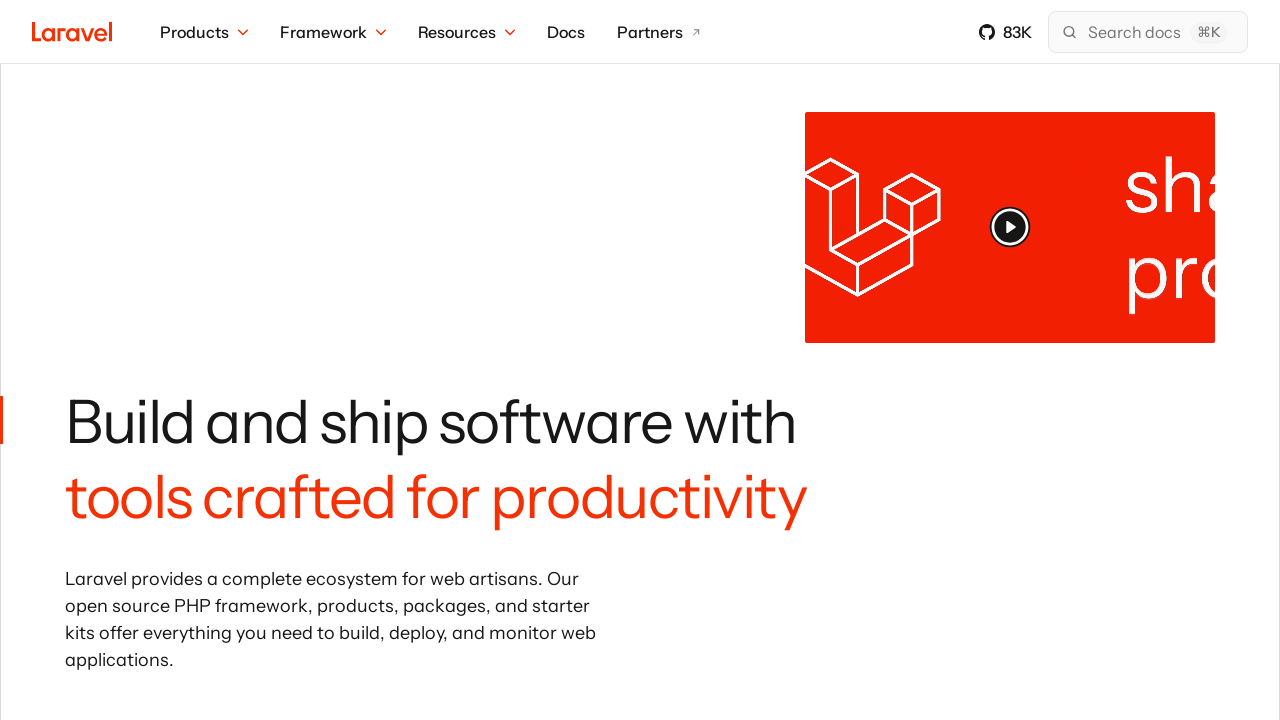

Verified page title ends with 'Artisans'
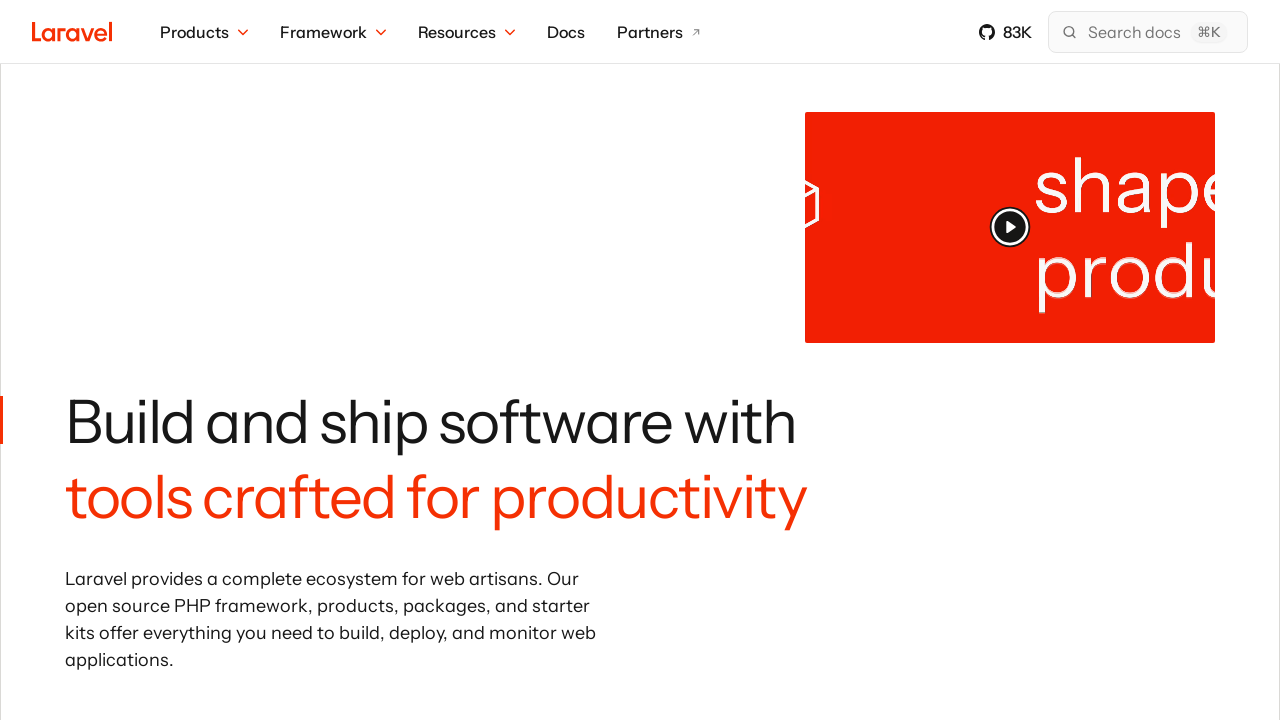

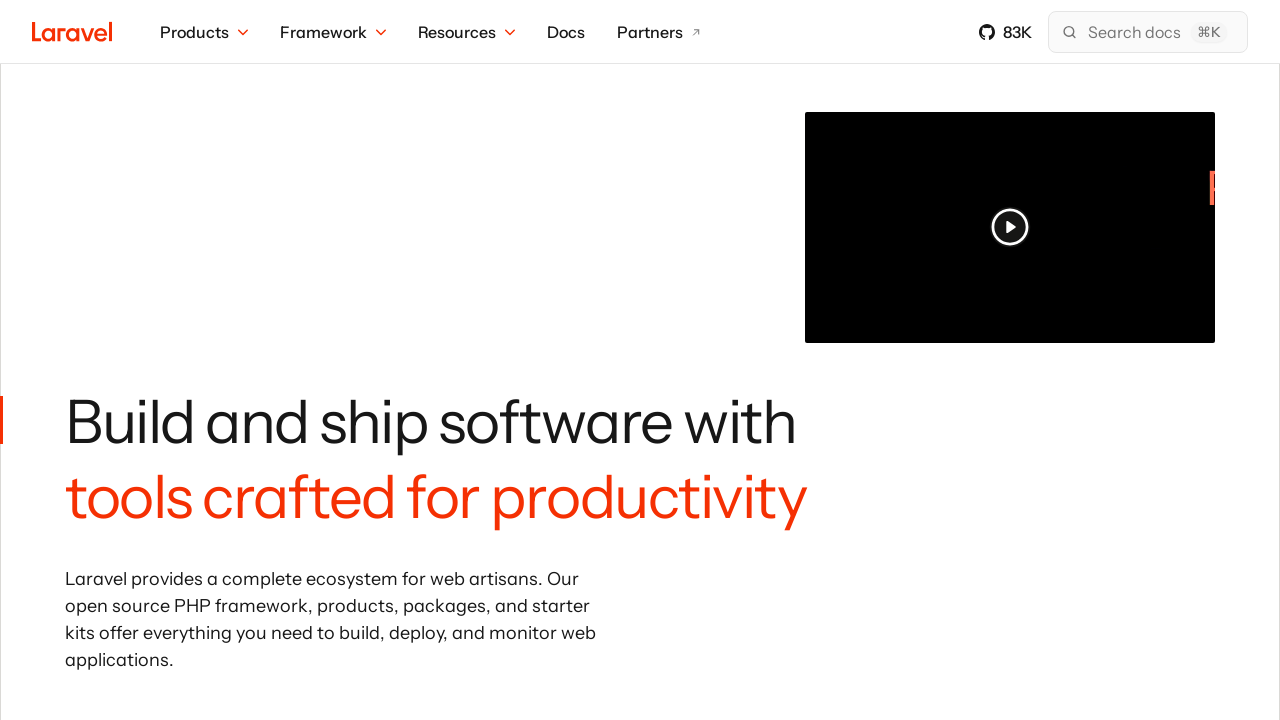